Simple navigation test that opens the W3Schools website and navigates to it again using the navigate method

Starting URL: https://www.w3schools.com/

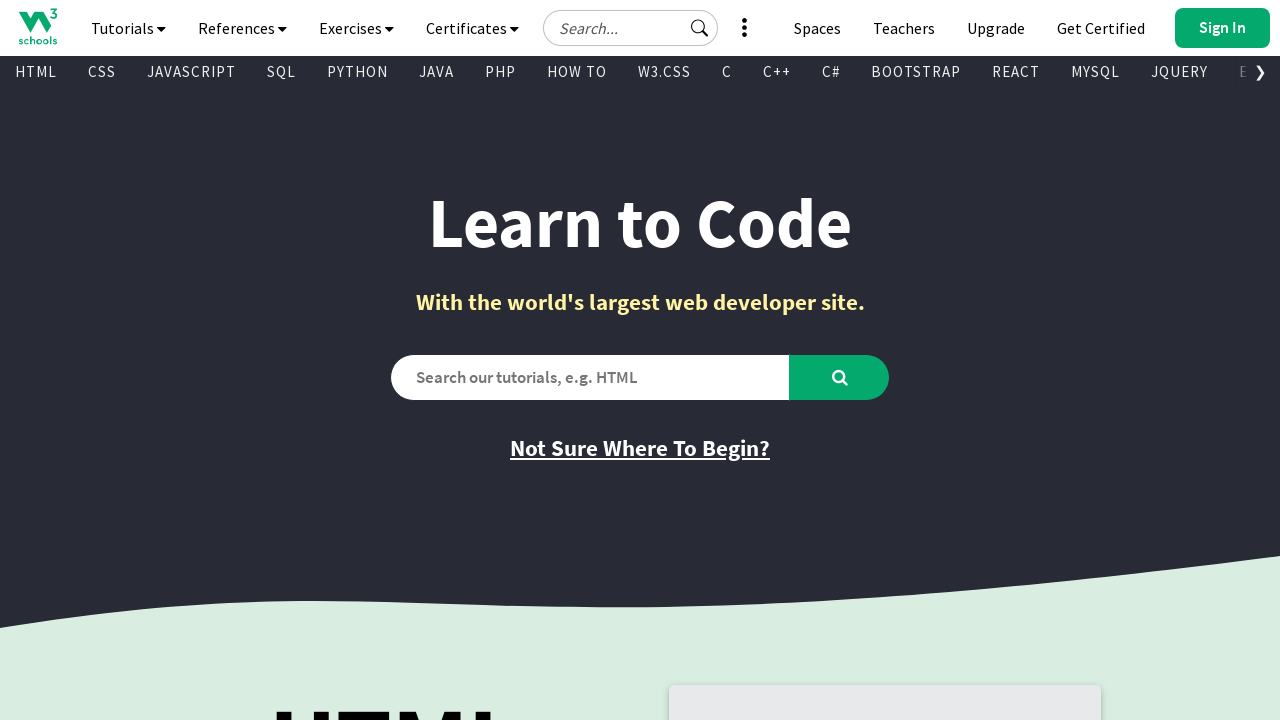

Navigated to W3Schools website at https://www.w3schools.com/
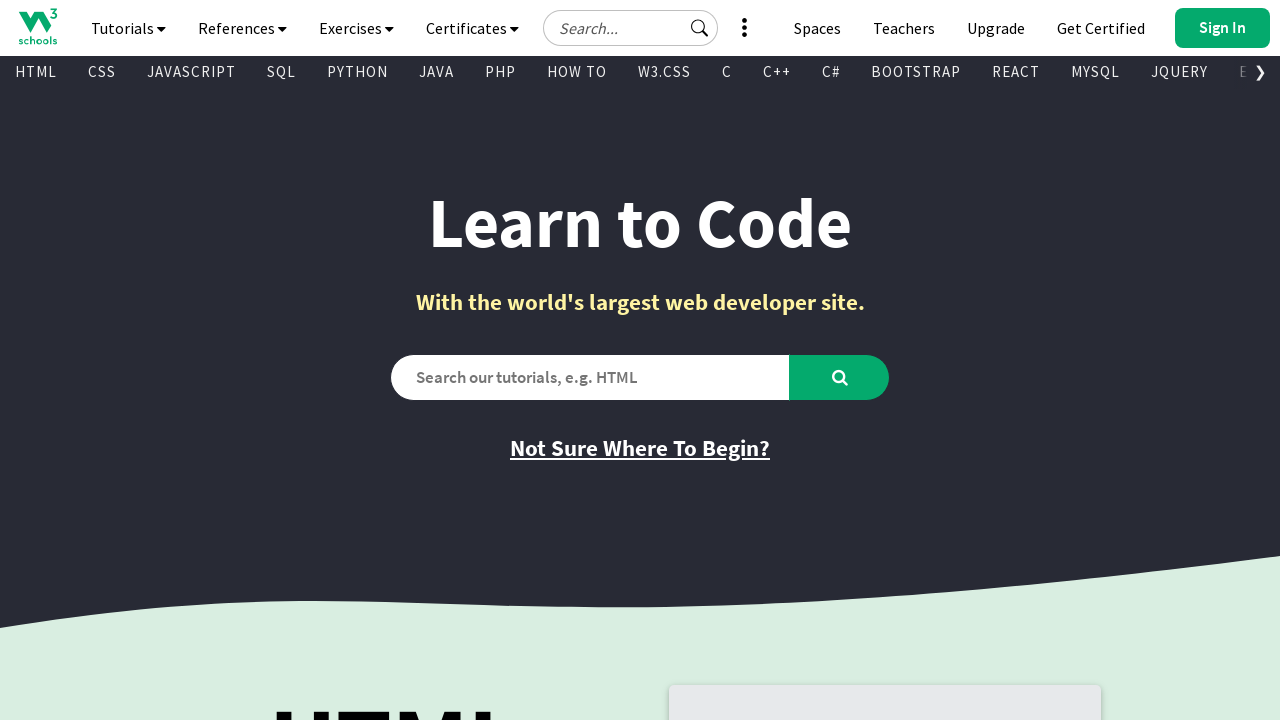

Navigated to W3Schools website again using navigate method
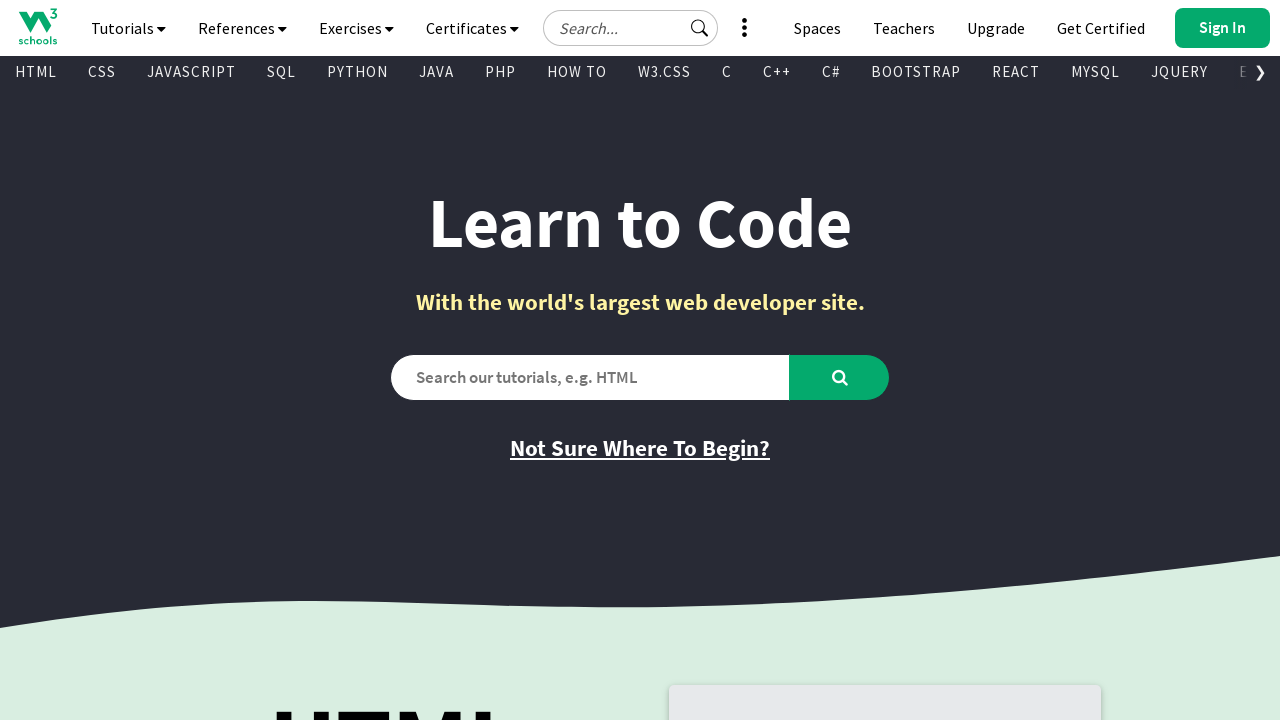

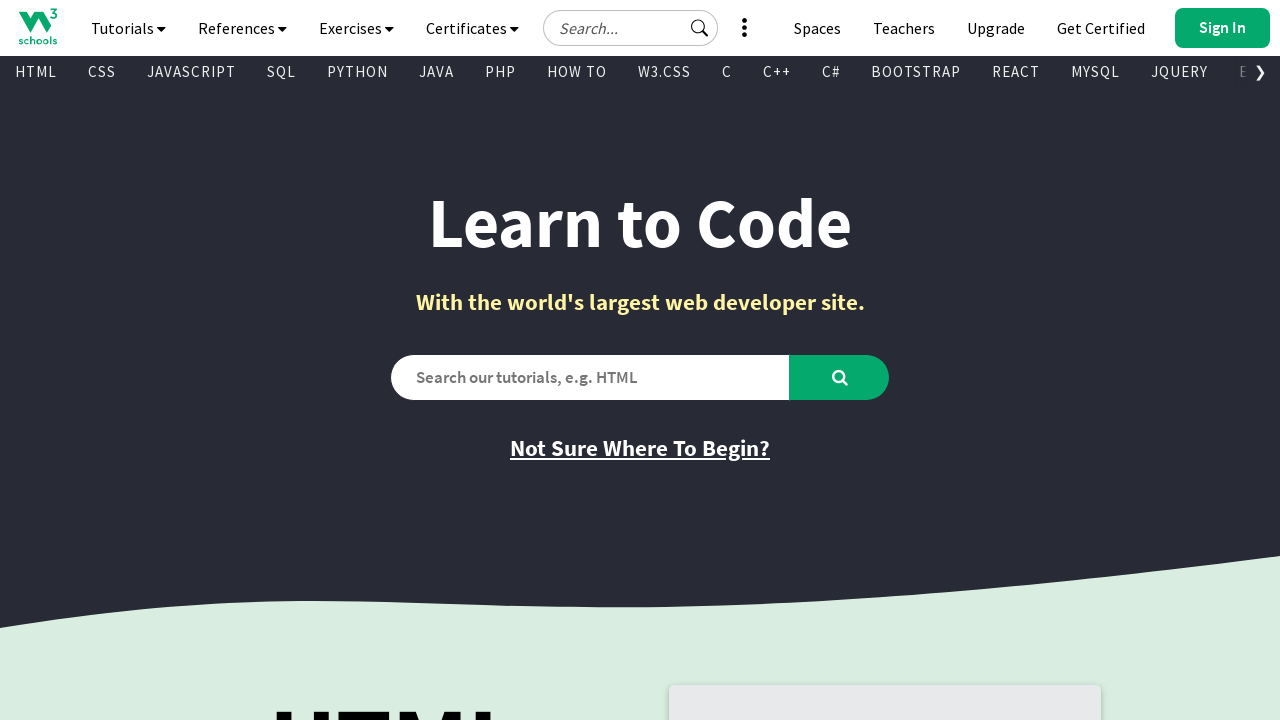